Tests checkbox toggle functionality by clicking a checkbox to select it, then clicking again to deselect it on a dynamic controls demo page.

Starting URL: https://v1.training-support.net/selenium/dynamic-controls

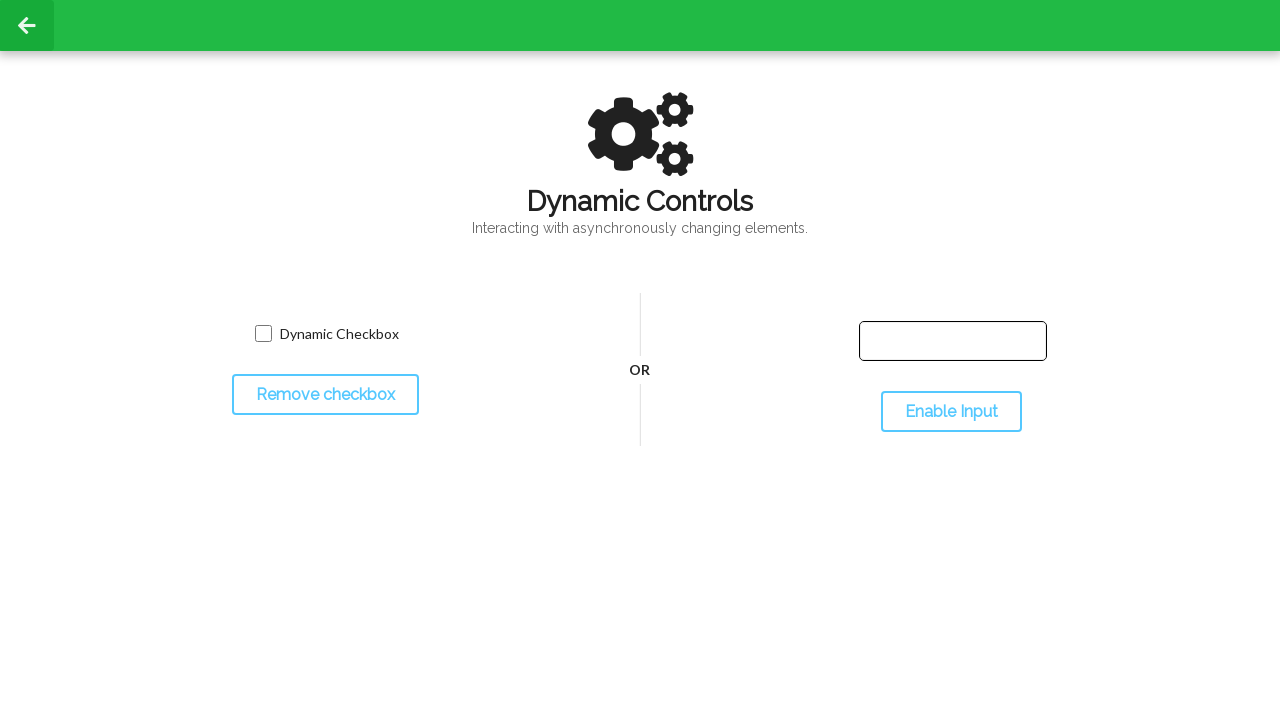

Clicked checkbox to select it at (263, 334) on input[name='toggled']
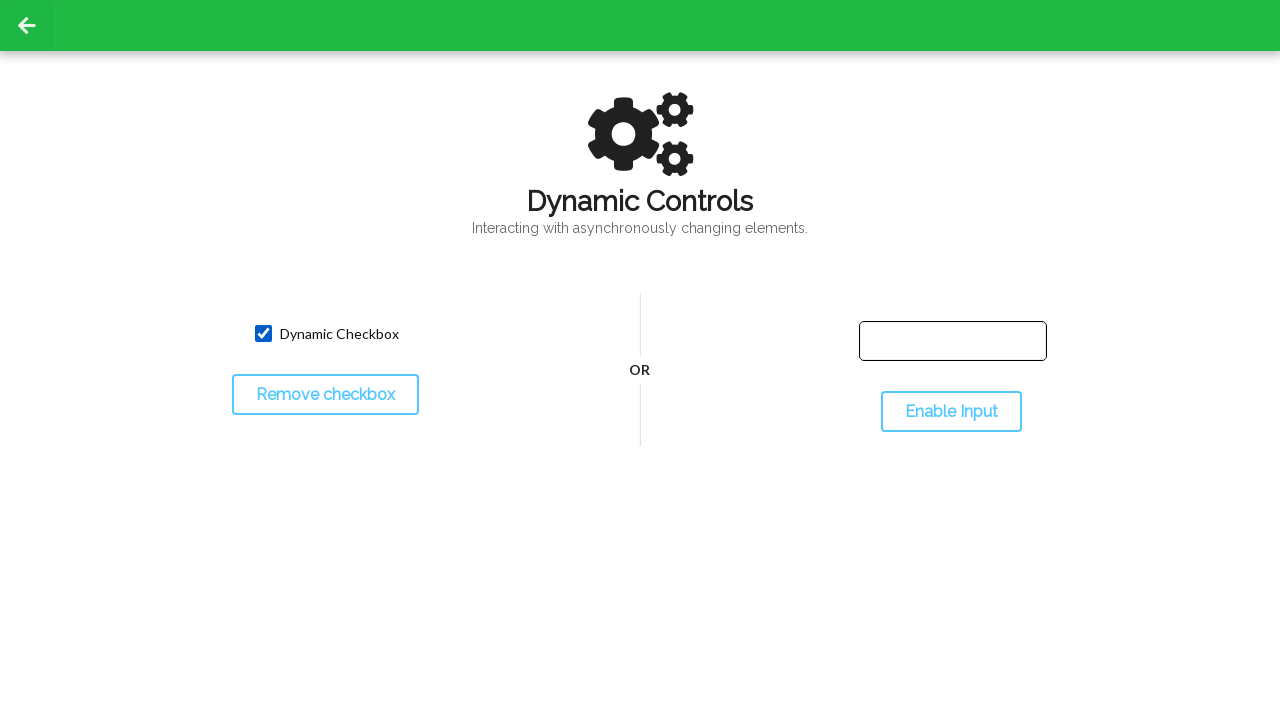

Clicked checkbox again to deselect it at (263, 334) on input[name='toggled']
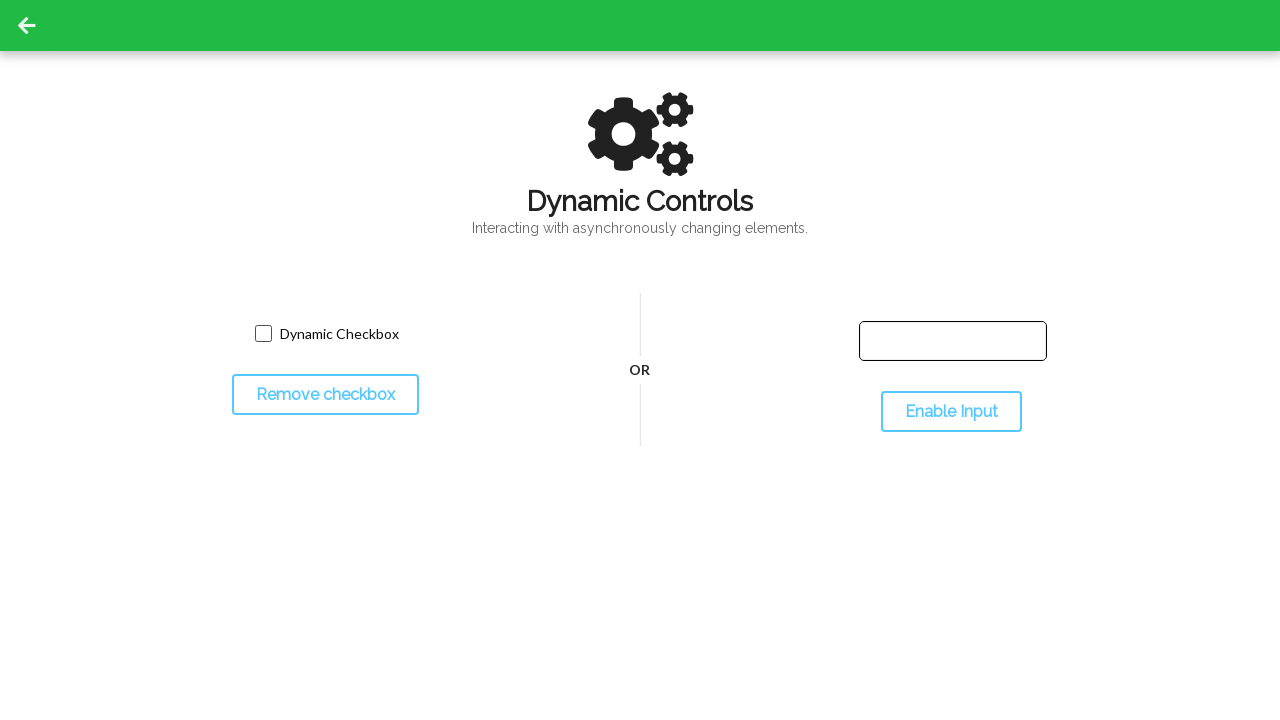

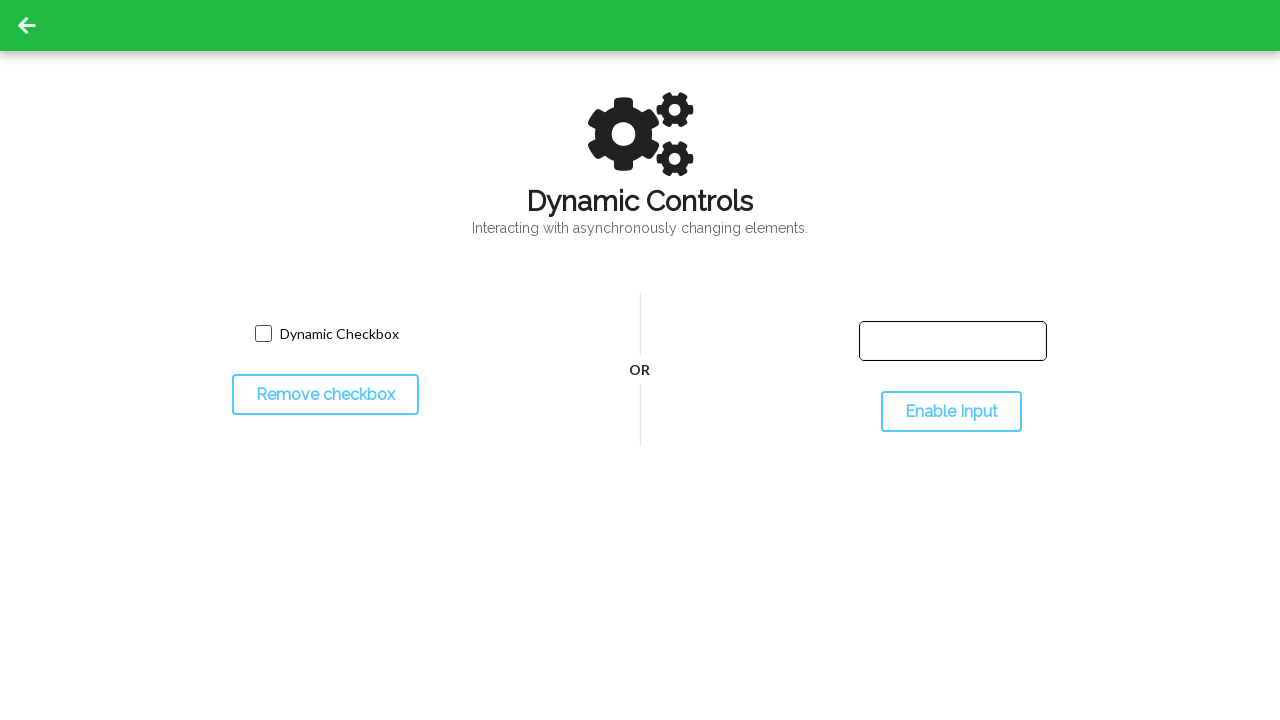